Navigates to a YouTube channel's videos page, scrolls to load more content, and verifies that video elements are displayed

Starting URL: https://www.youtube.com/channel/UC8tgRQ7DOzAbn9L7zDL8mLg/videos?view=0&sort=p&flow=grid

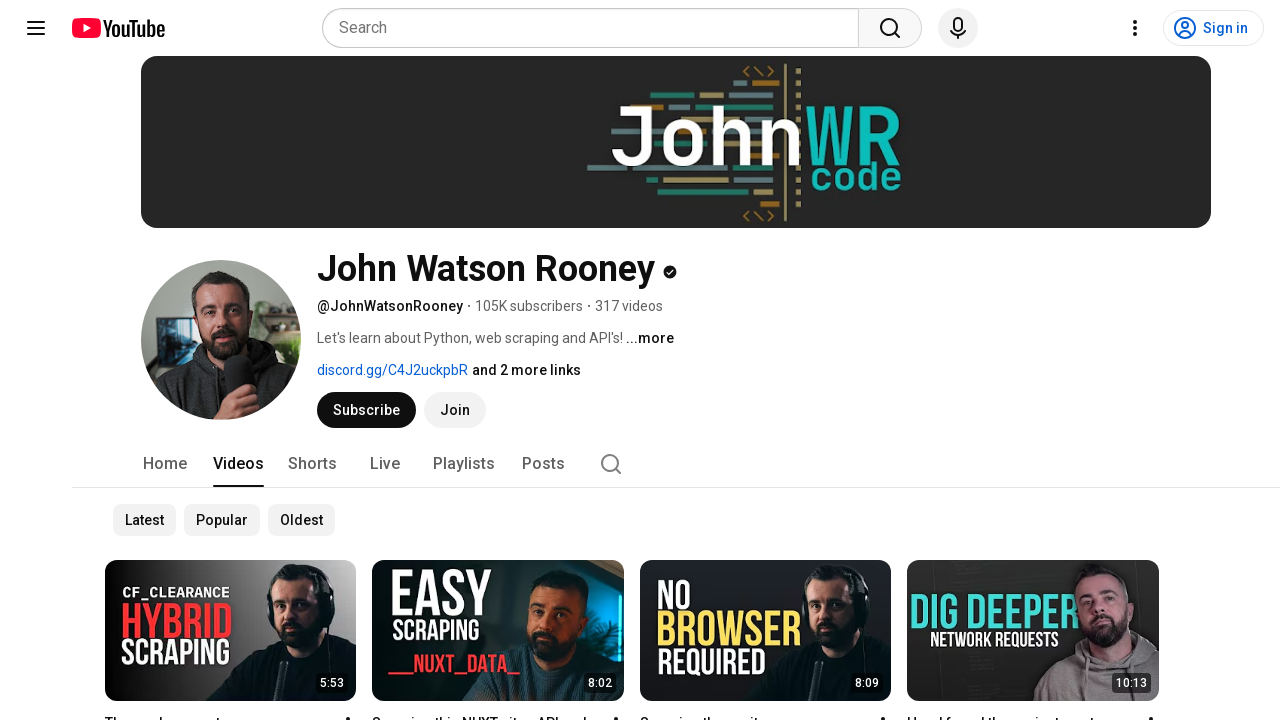

Navigated to YouTube channel videos page
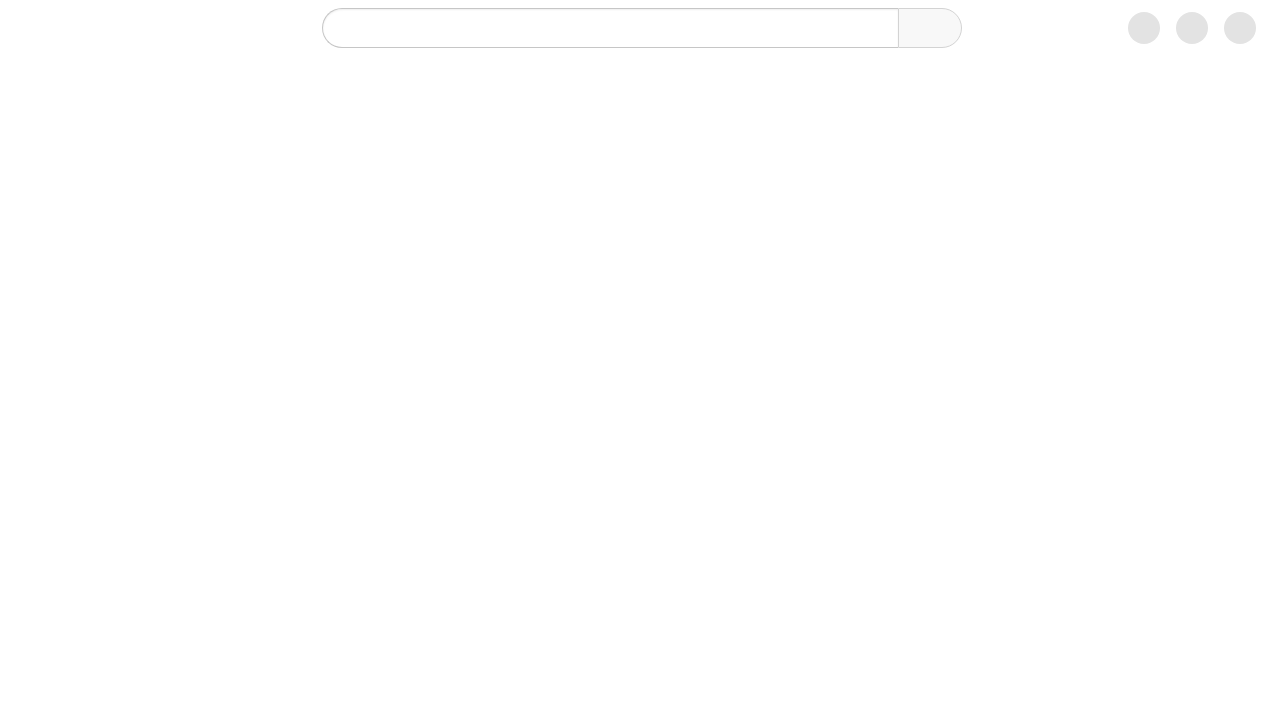

Scrolled to bottom of page to trigger lazy loading of videos
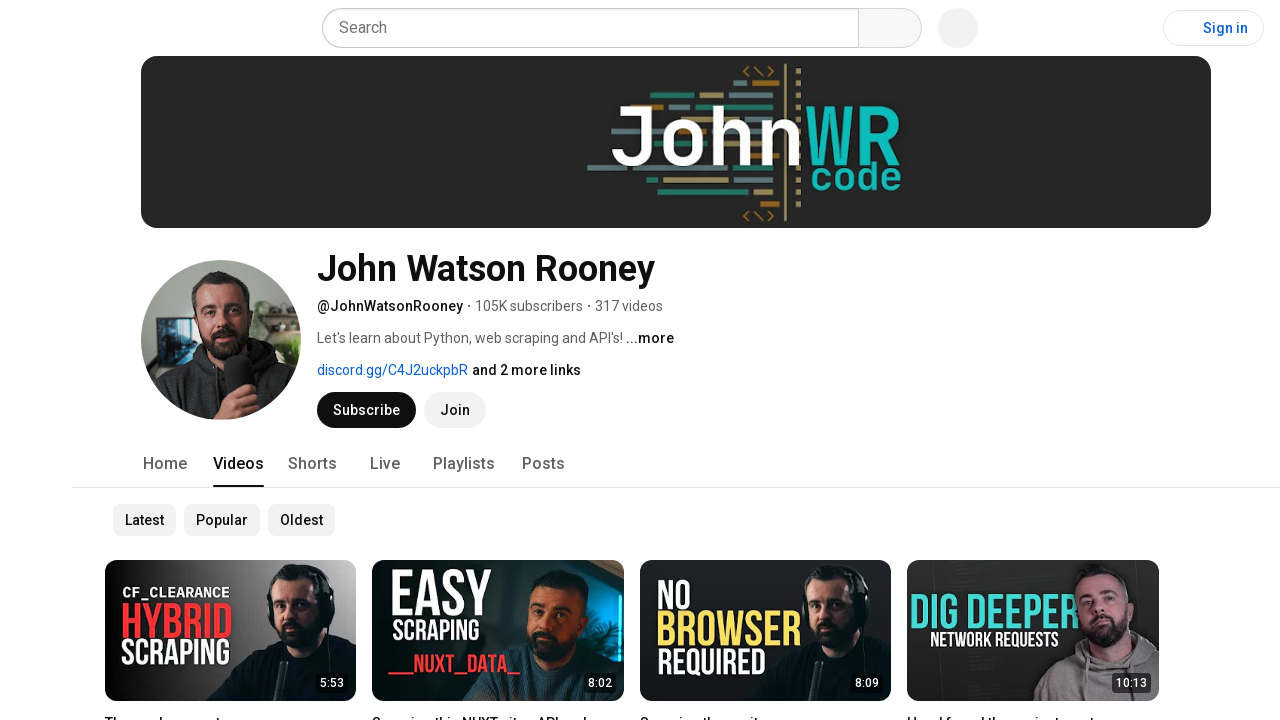

Video elements loaded on the page
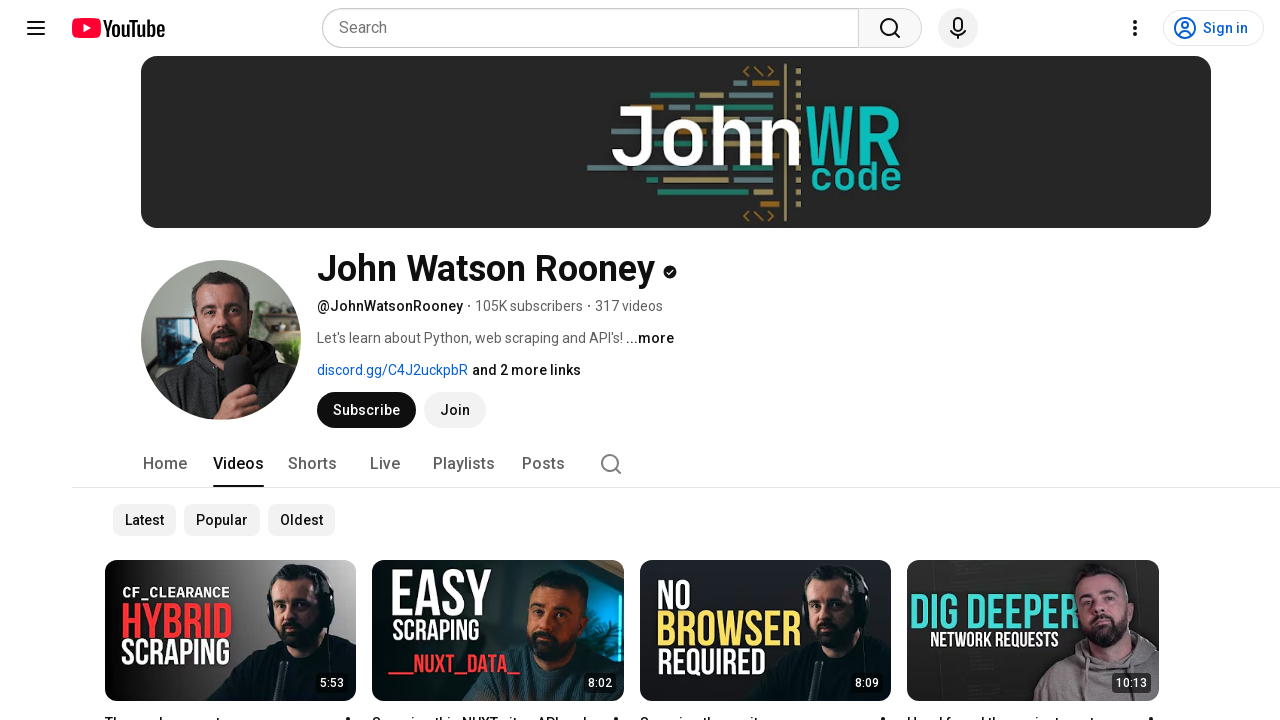

Verified that video elements are displayed
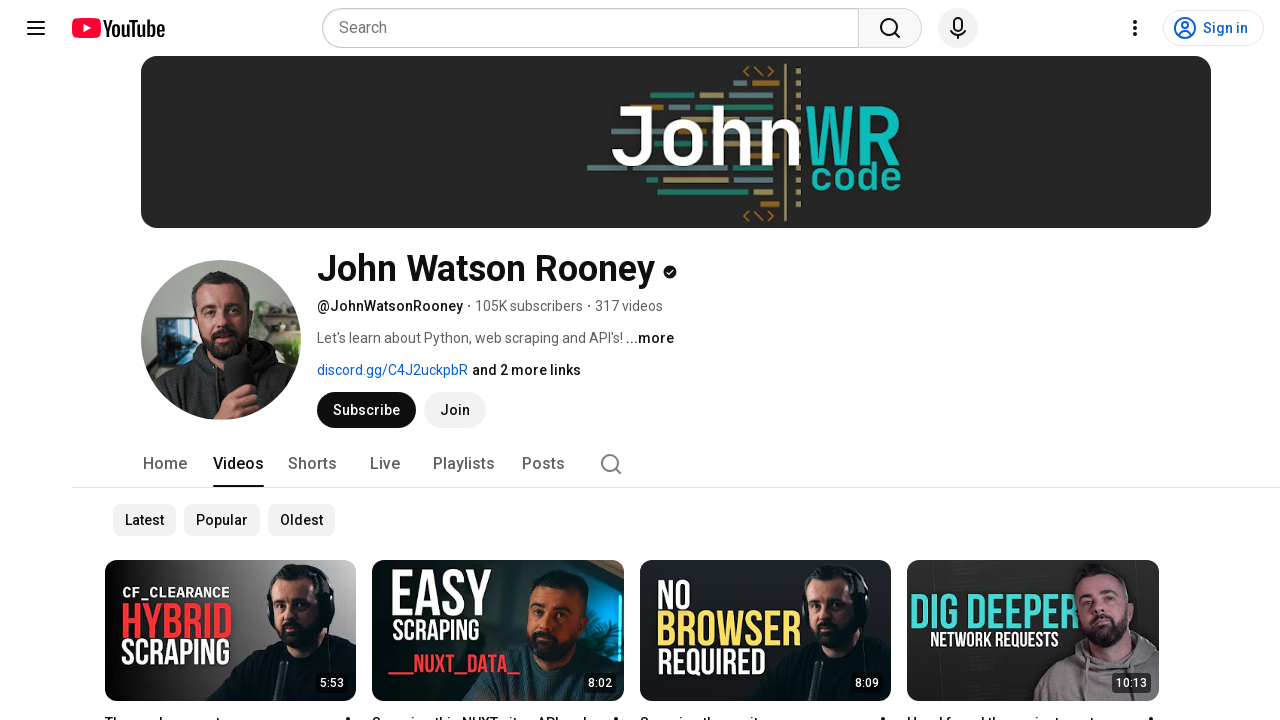

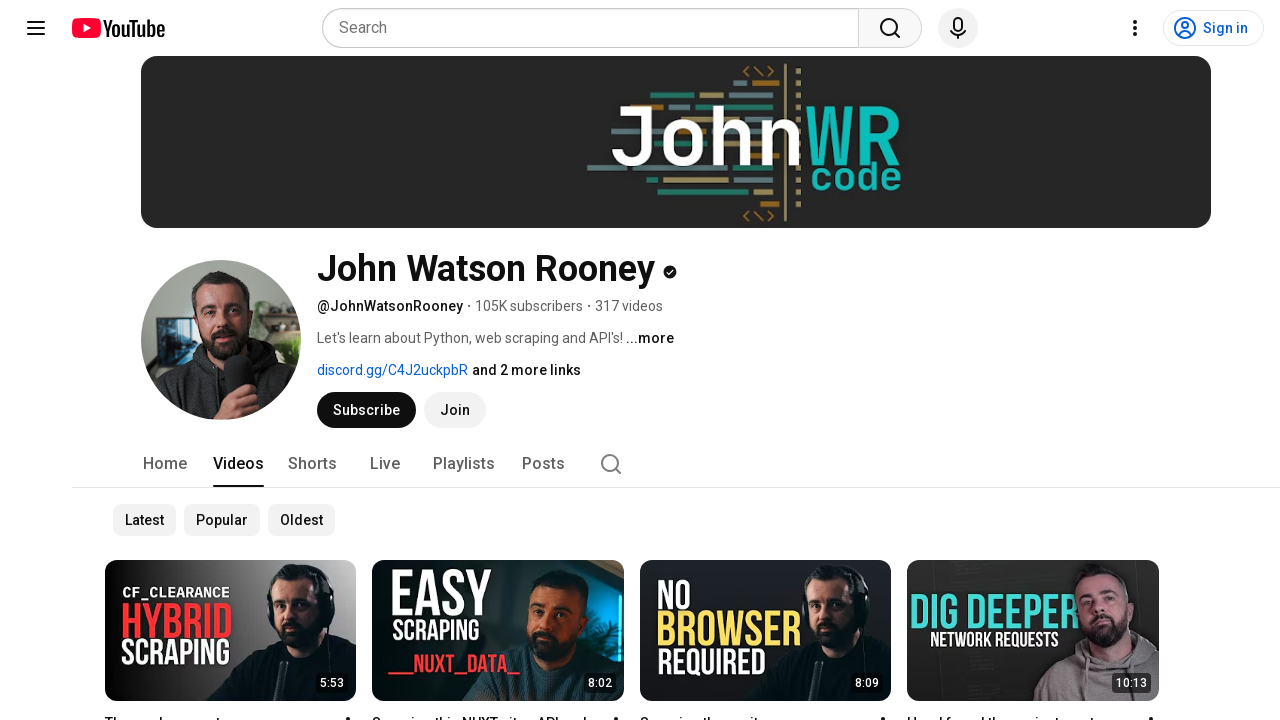